Tests window handling by clicking a link that opens a new window, switching between windows, and returning to the original window

Starting URL: https://testautomationpractice.blogspot.com/

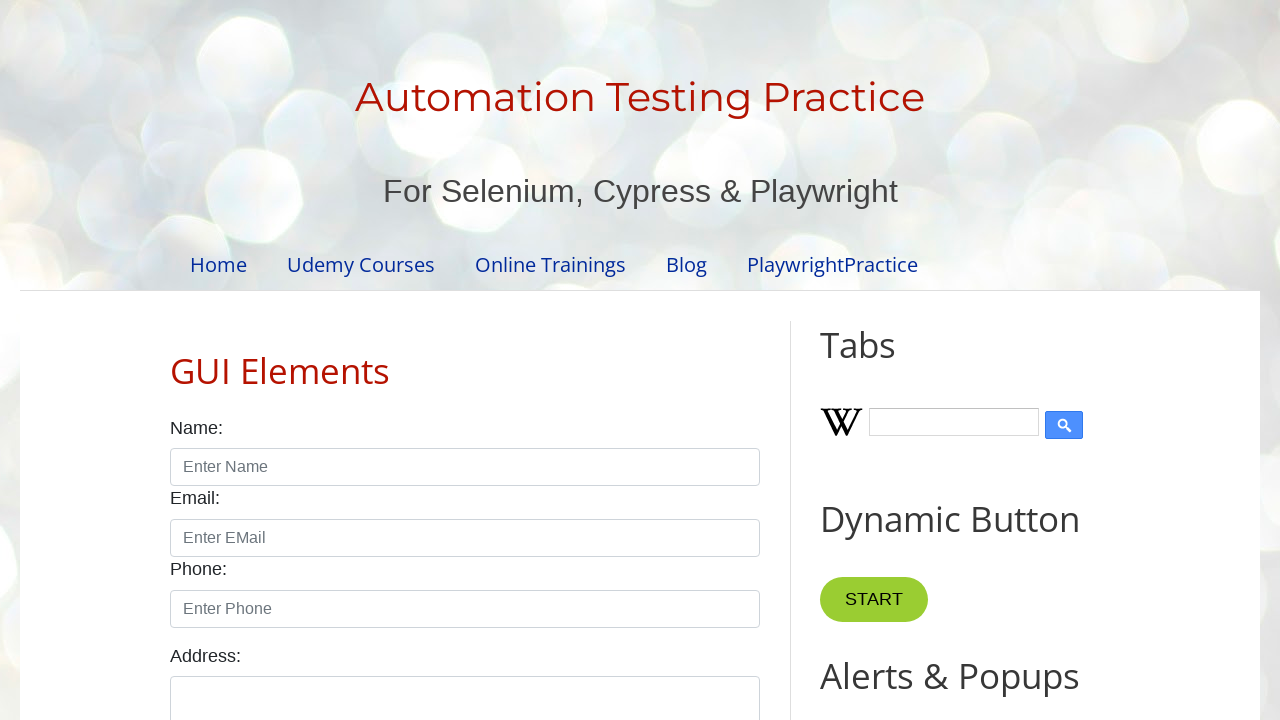

Clicked link that opens a new window at (809, 658) on xpath=//*[@id="Attribution1"]/div[1]/a[2]
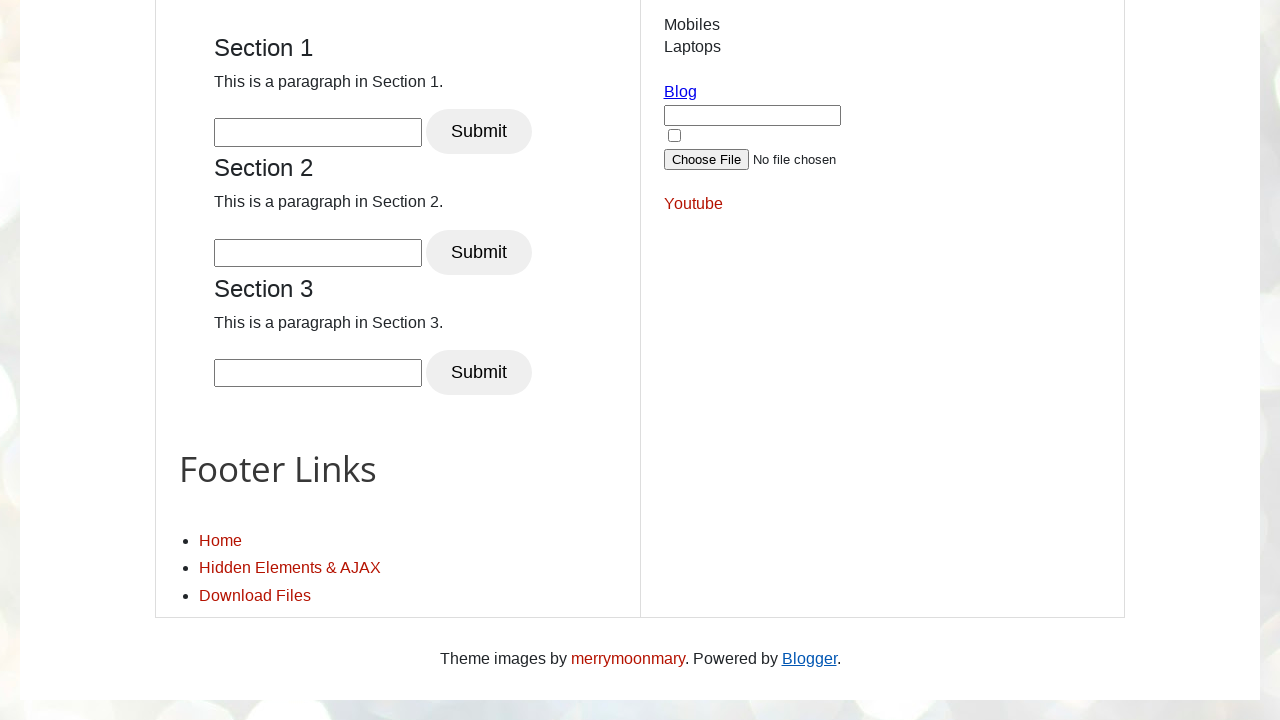

Captured new page object from context
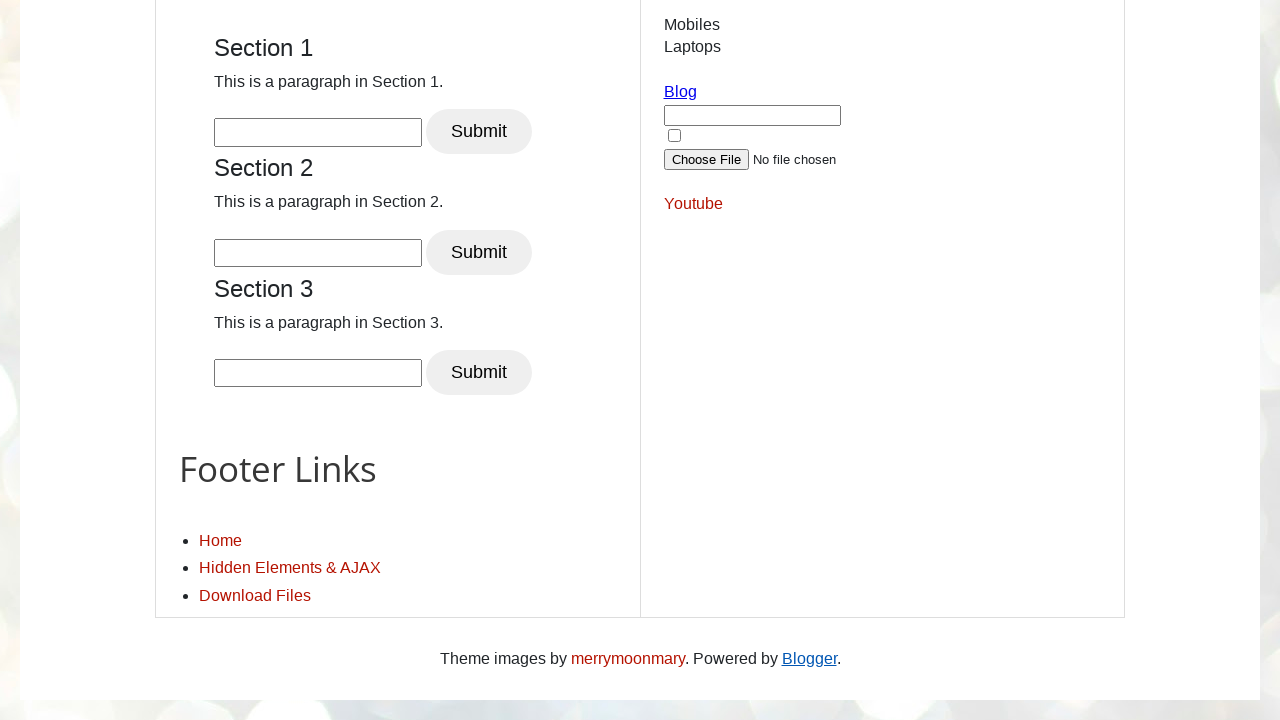

New page finished loading
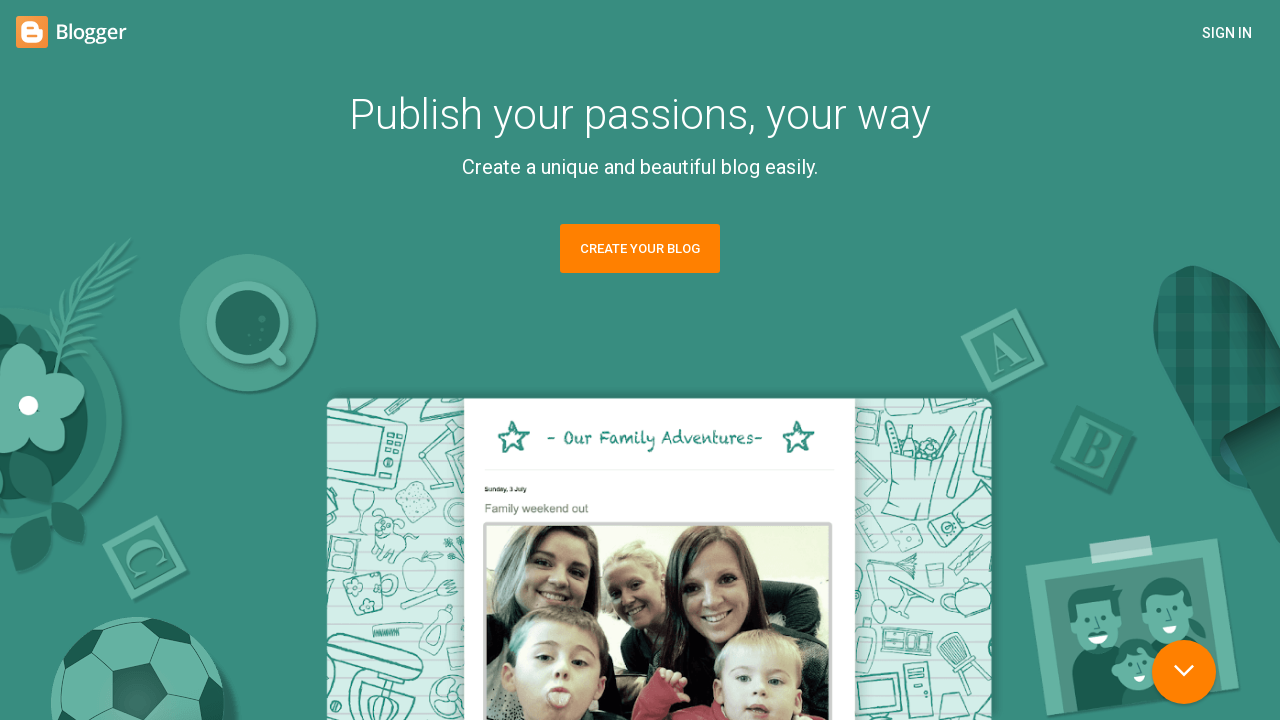

Switched back to original window
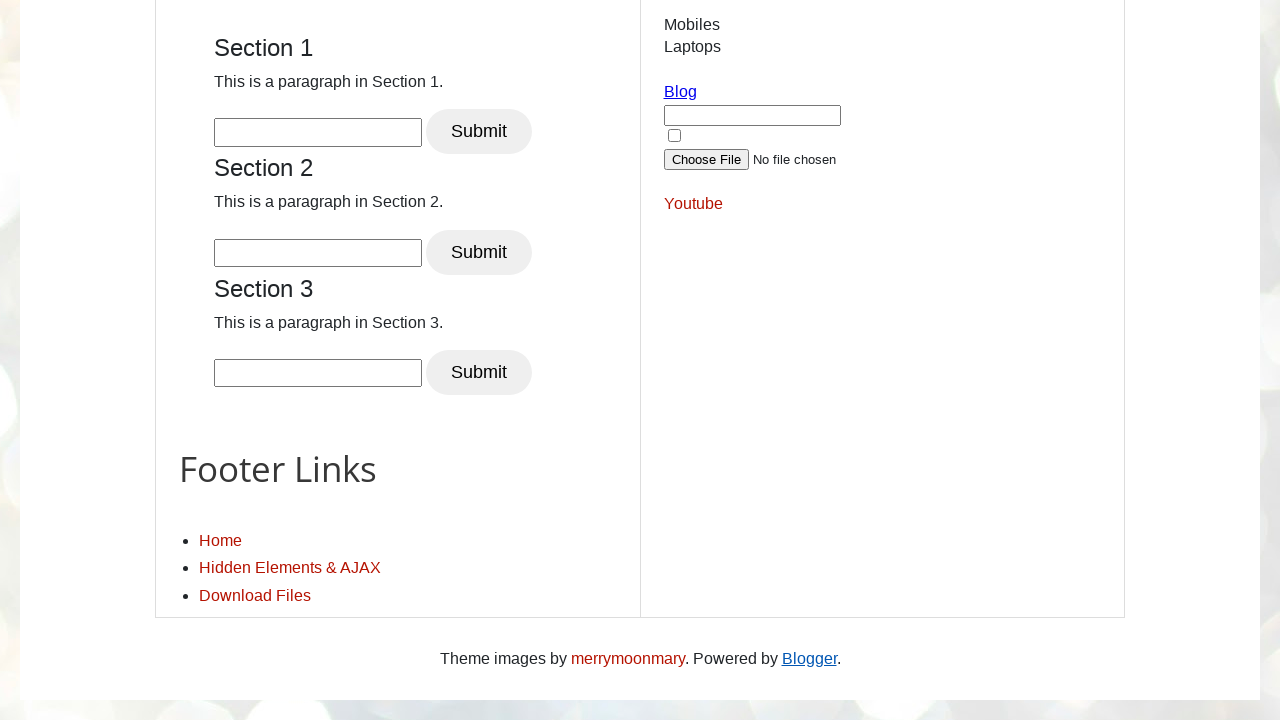

Closed the new window
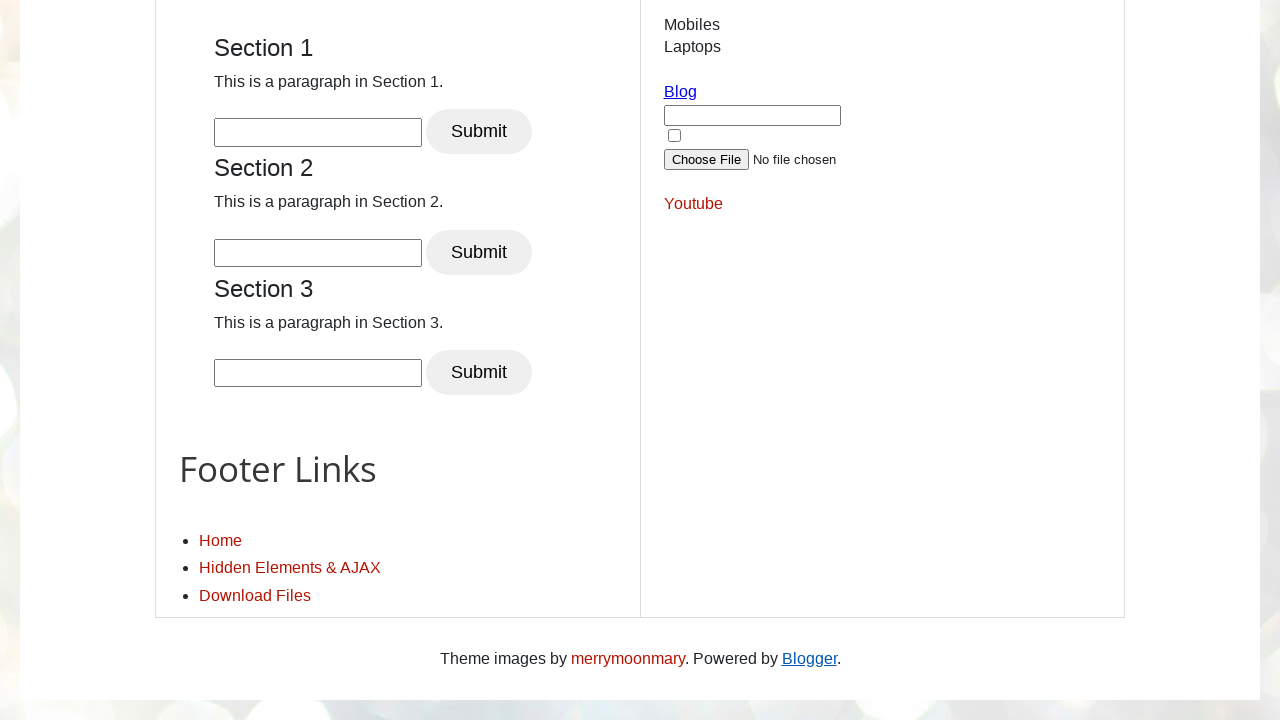

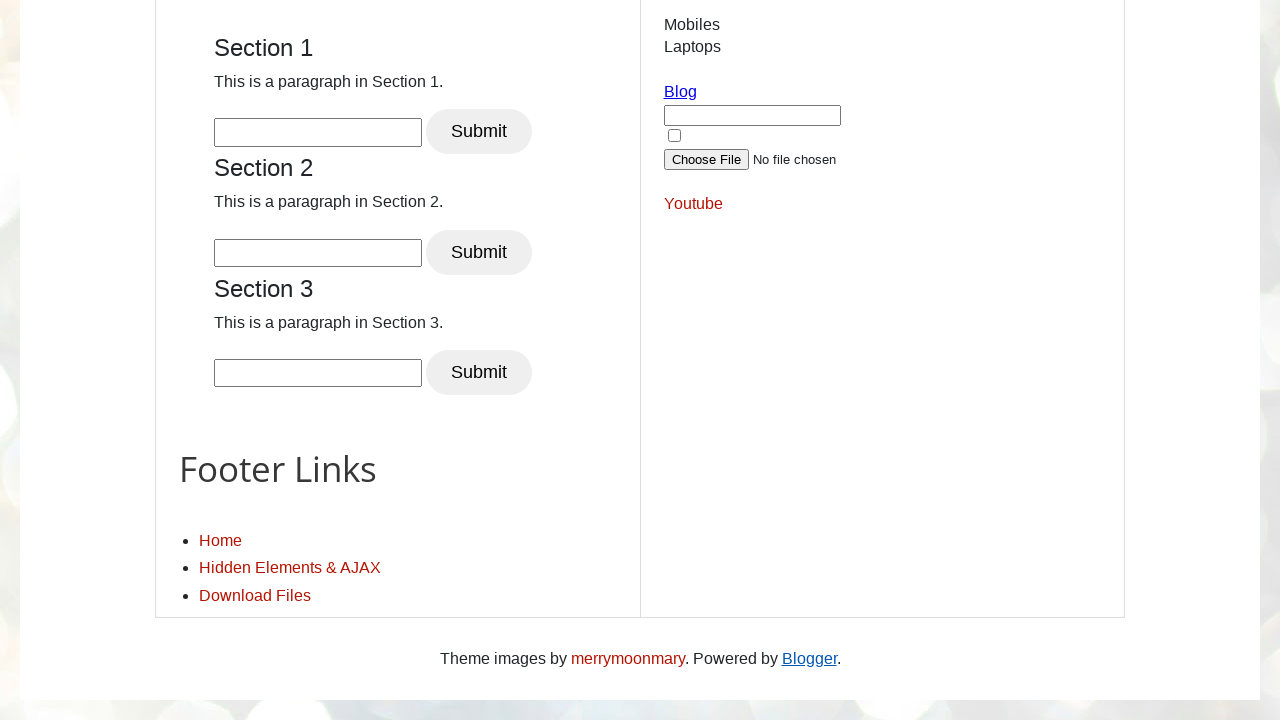